Tests the Inputs page by navigating to it and entering a number into the input field

Starting URL: https://the-internet.herokuapp.com/

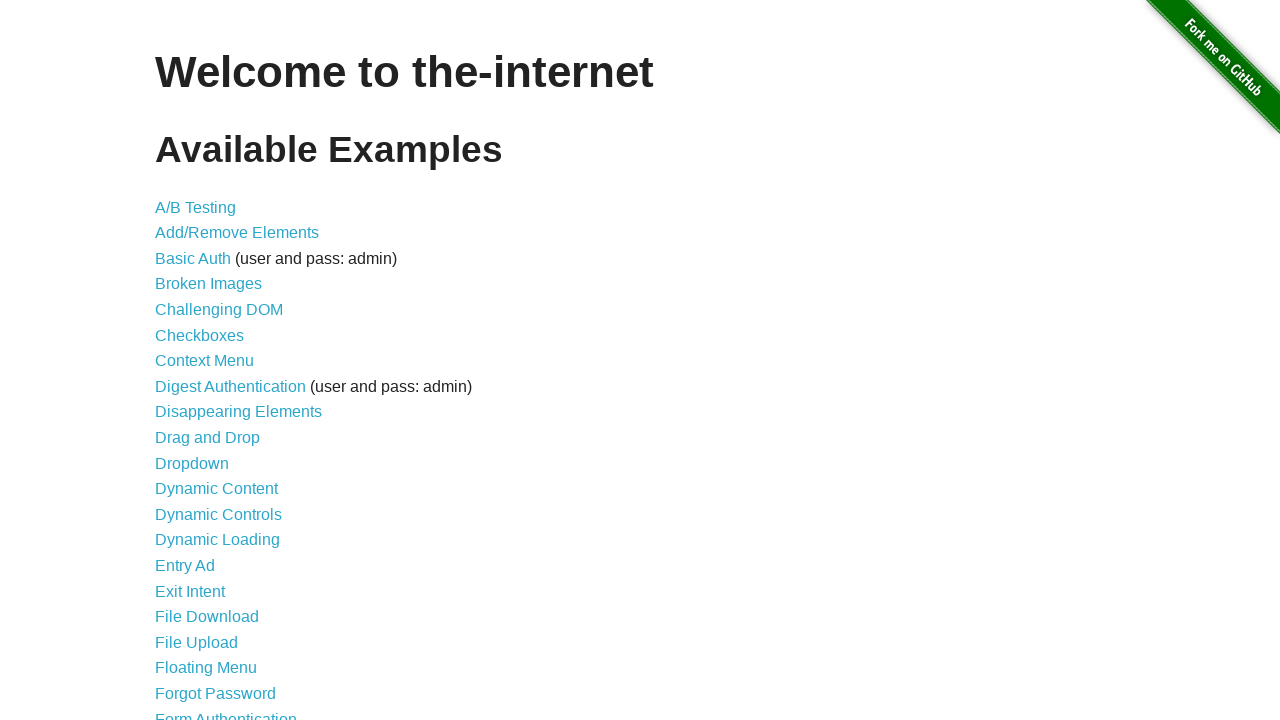

Clicked on the Inputs link at (176, 361) on text=Inputs
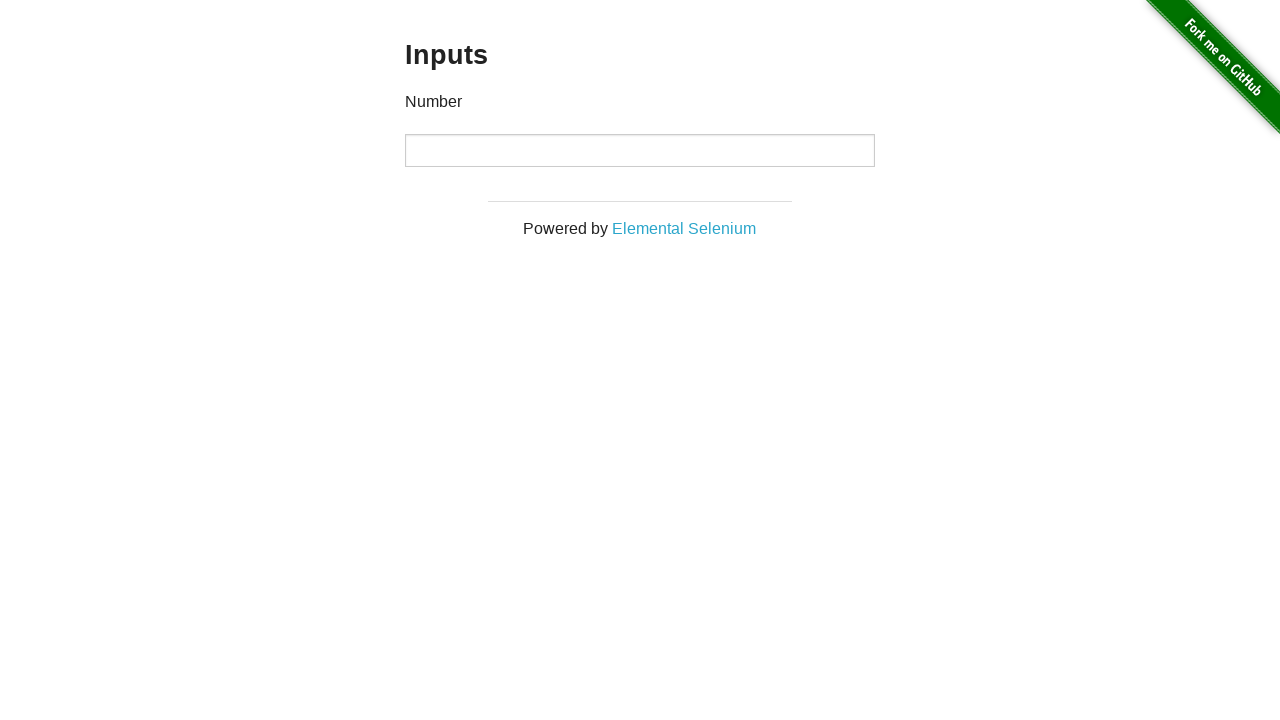

Inputs page loaded successfully
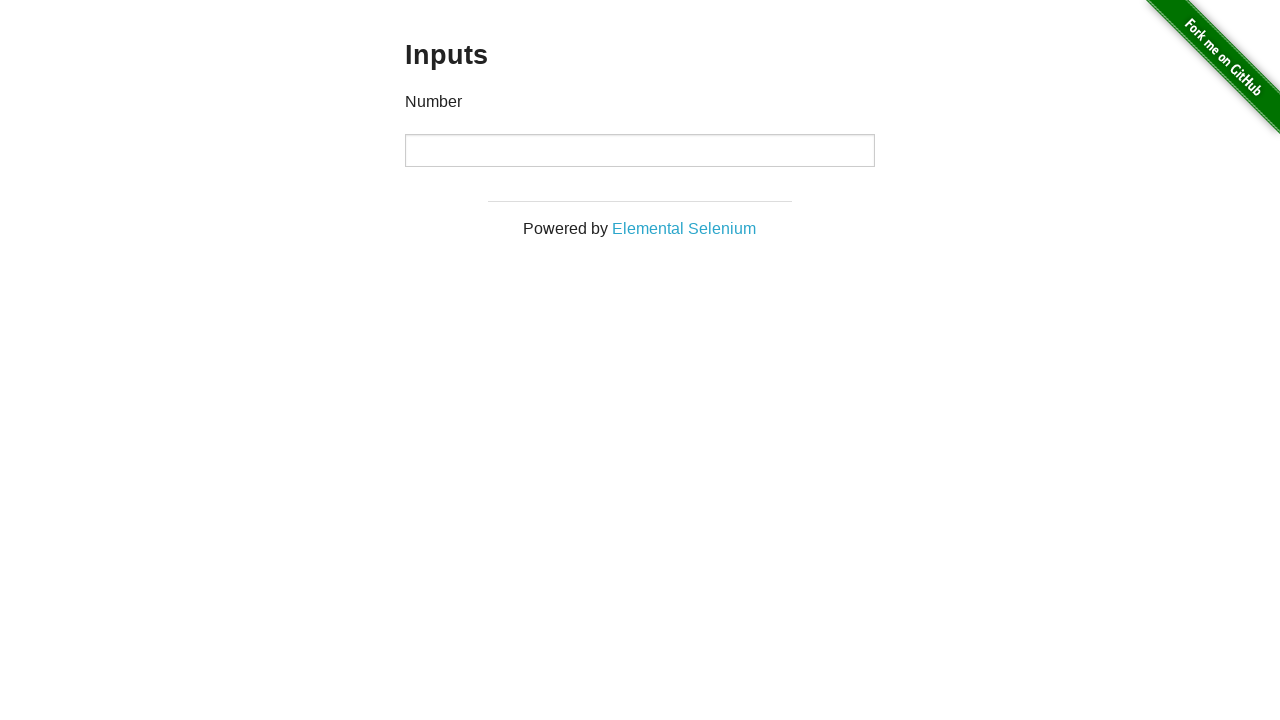

Entered number 12345 into the input field on input[type='number']
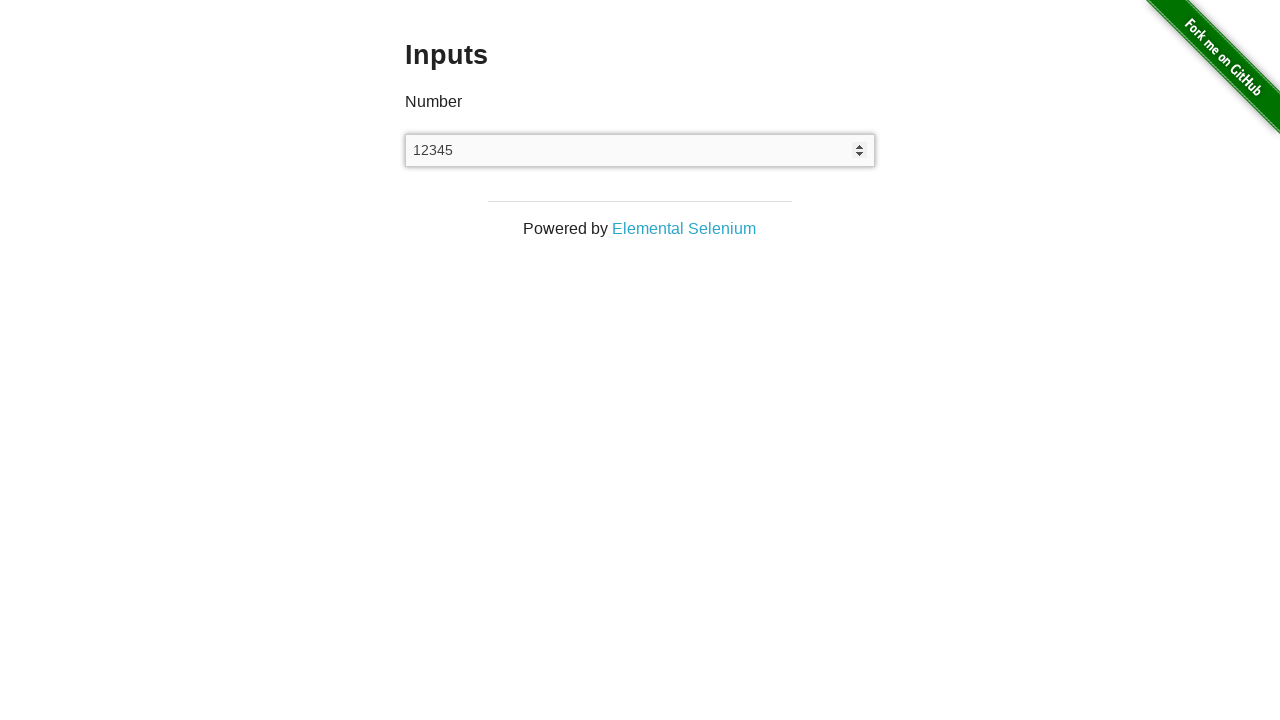

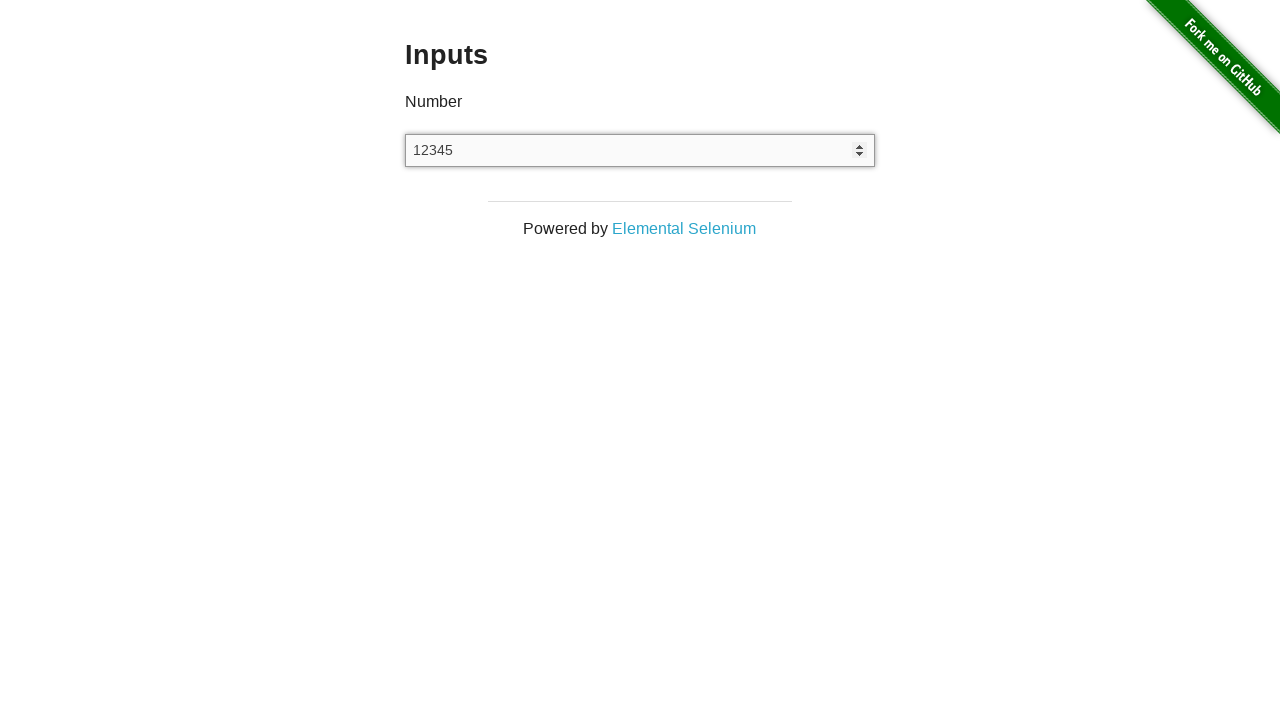